Tests different button click types including double-click, right-click, and single click

Starting URL: https://demoqa.com/buttons

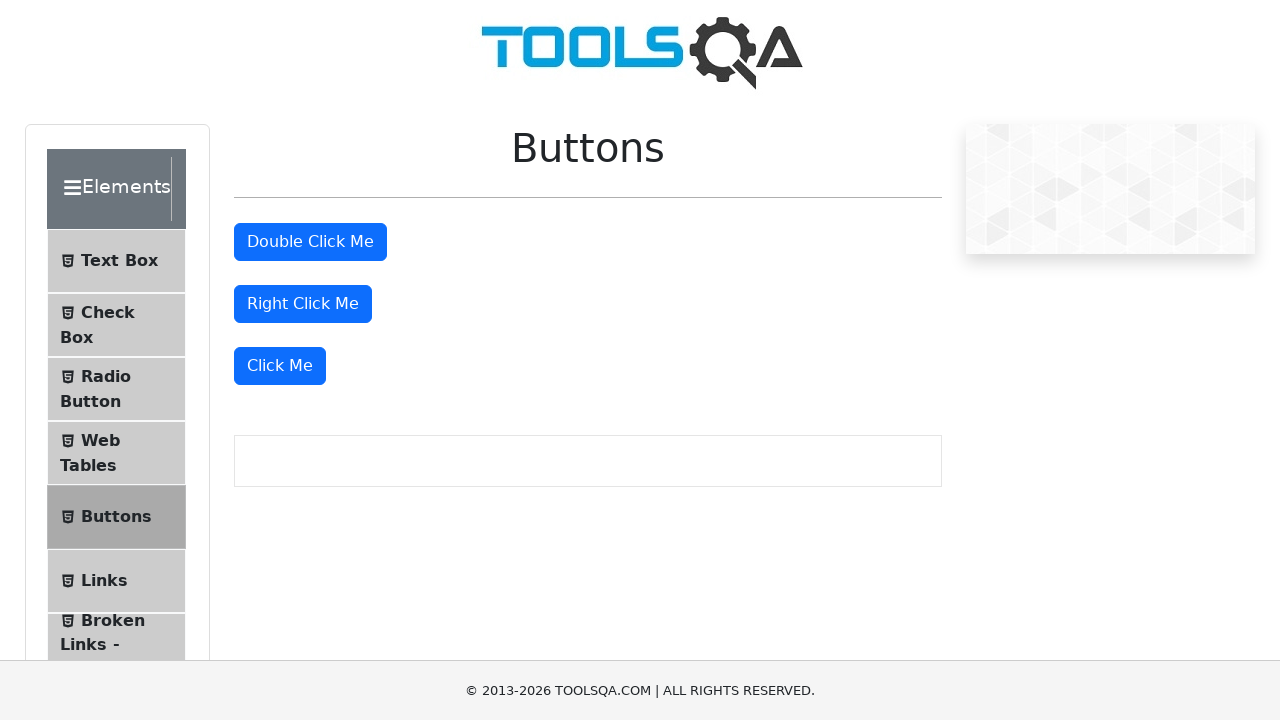

Double-clicked the double click button at (310, 242) on button#doubleClickBtn
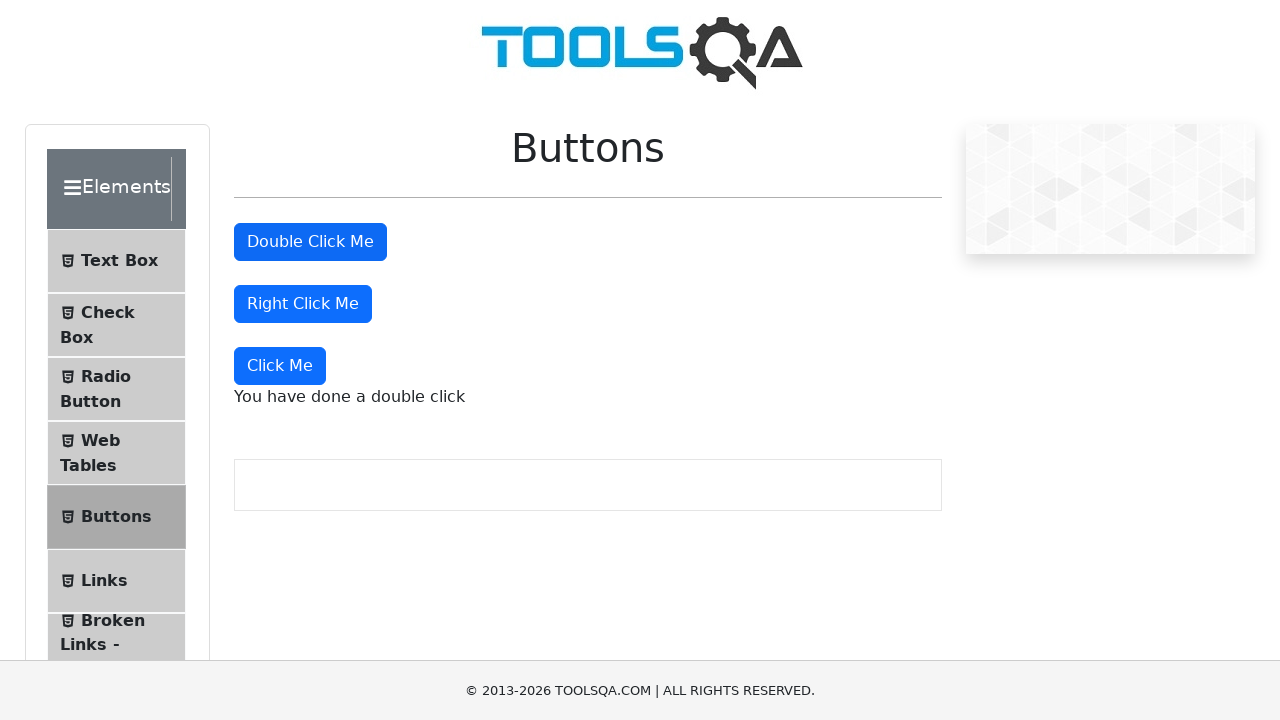

Right-clicked the right click button at (303, 304) on button#rightClickBtn
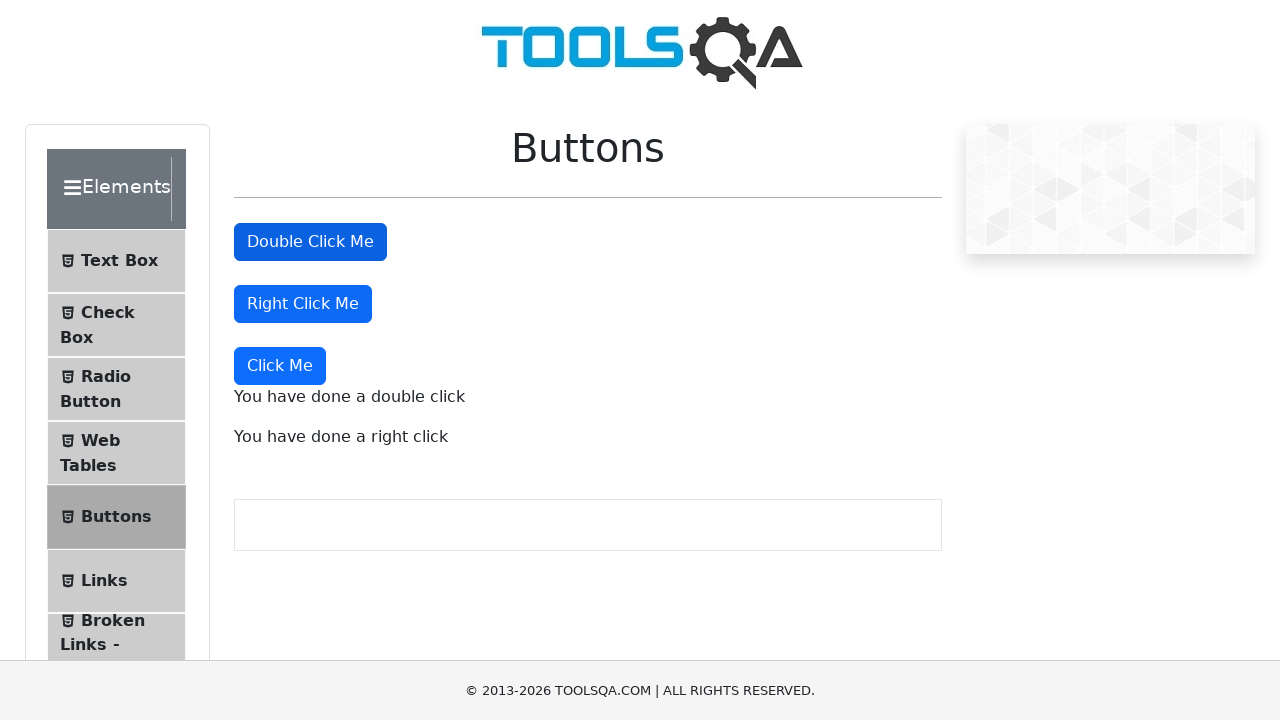

Single-clicked the Click Me button at (280, 366) on xpath=//button[text()='Click Me']
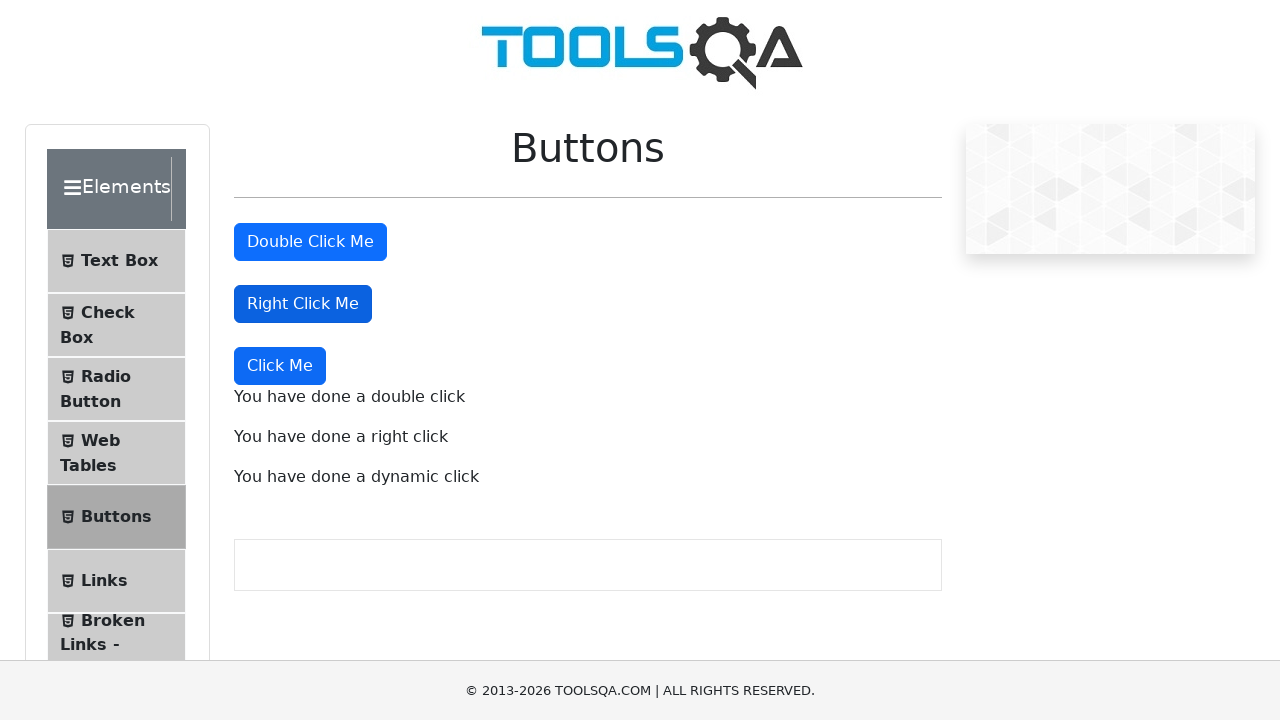

Double-click message appeared
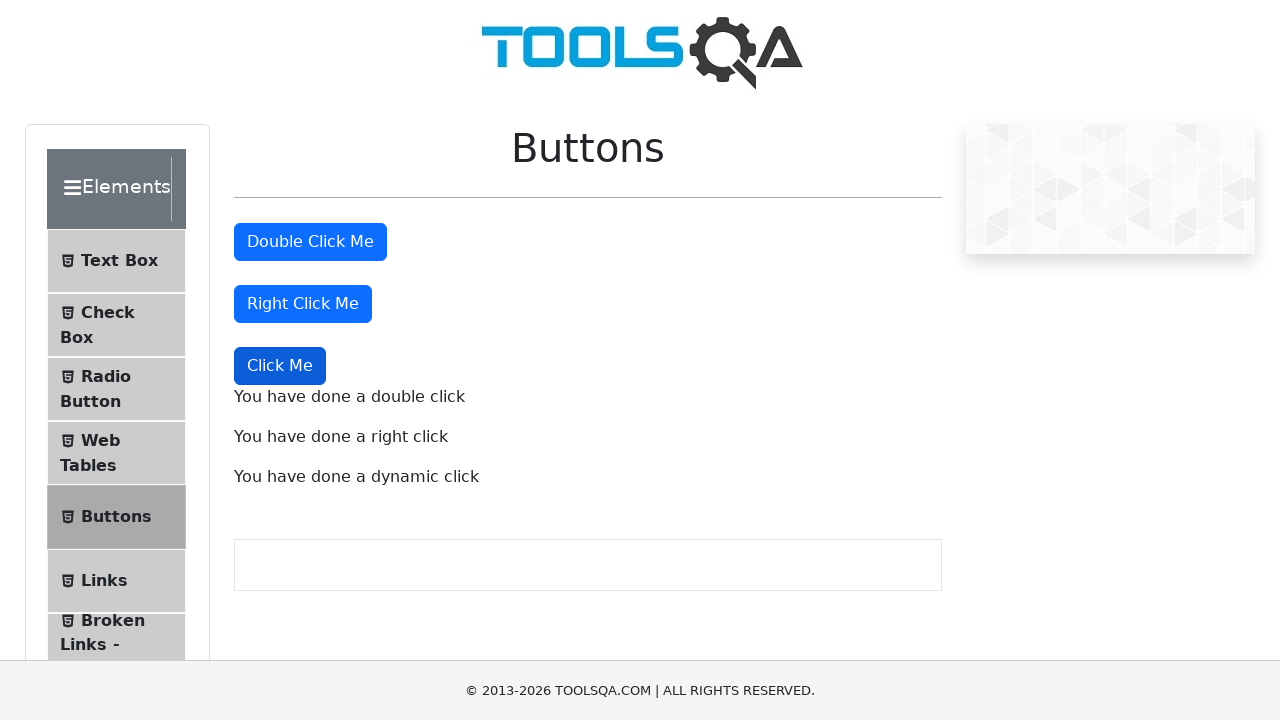

Right-click message appeared
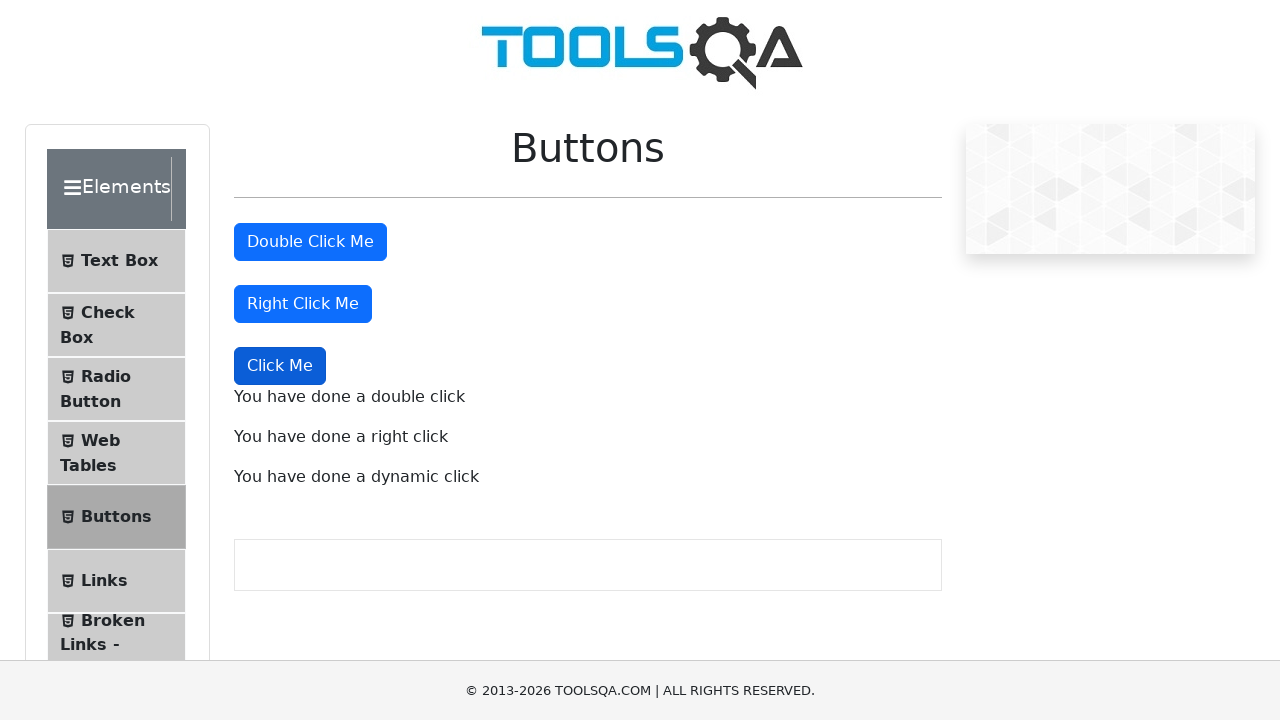

Dynamic click message appeared
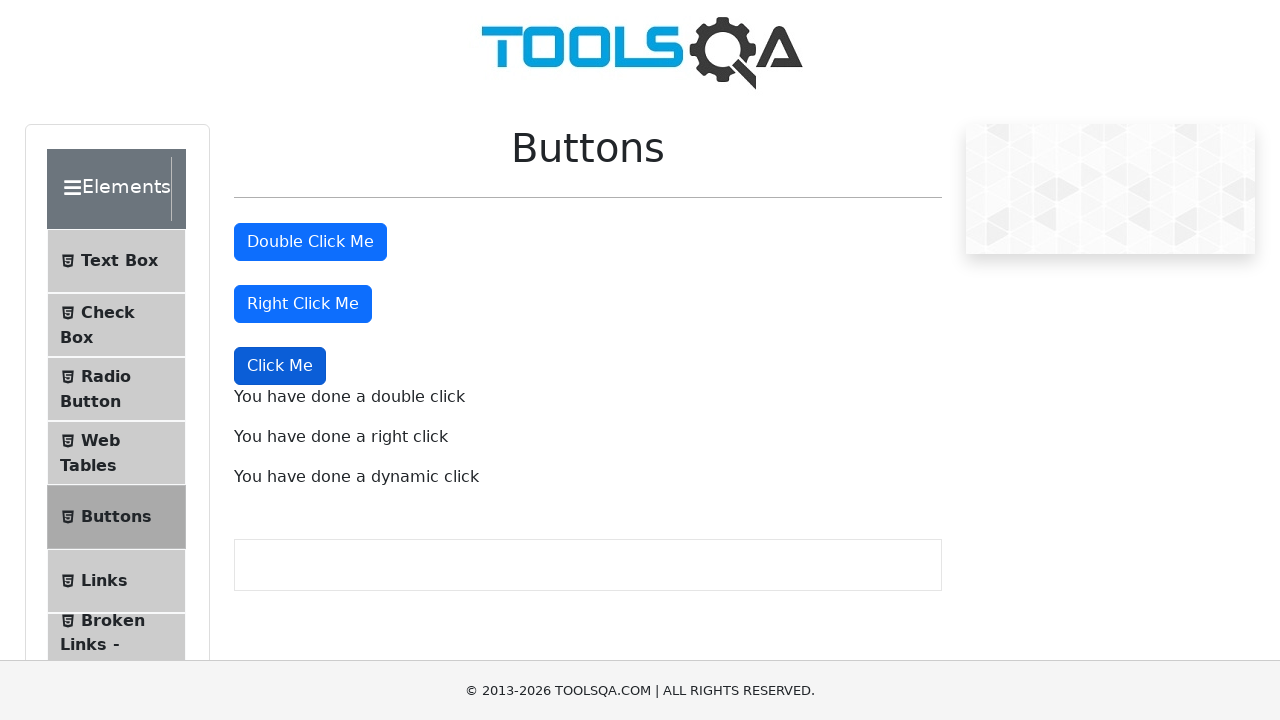

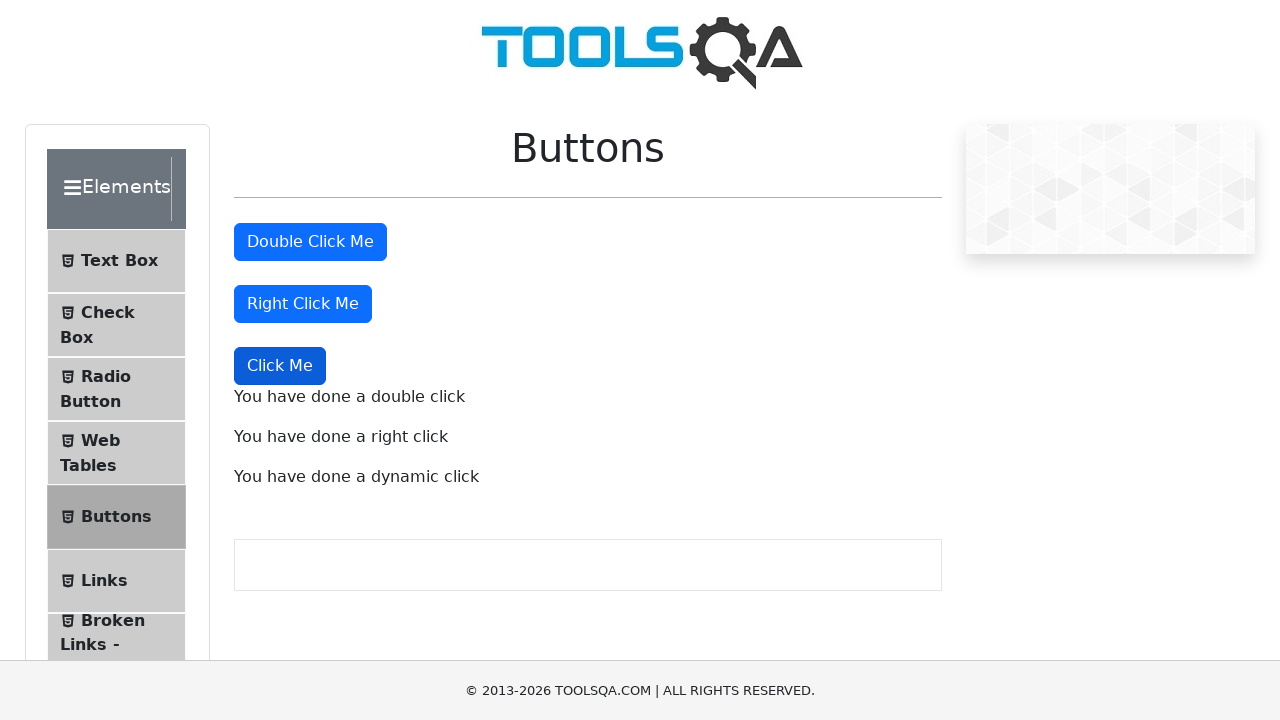